Tests the "Add Element" functionality by clicking the add button 5 times and verifying that each new "Delete" button element is created and displayed on the page.

Starting URL: http://the-internet.herokuapp.com/add_remove_elements/

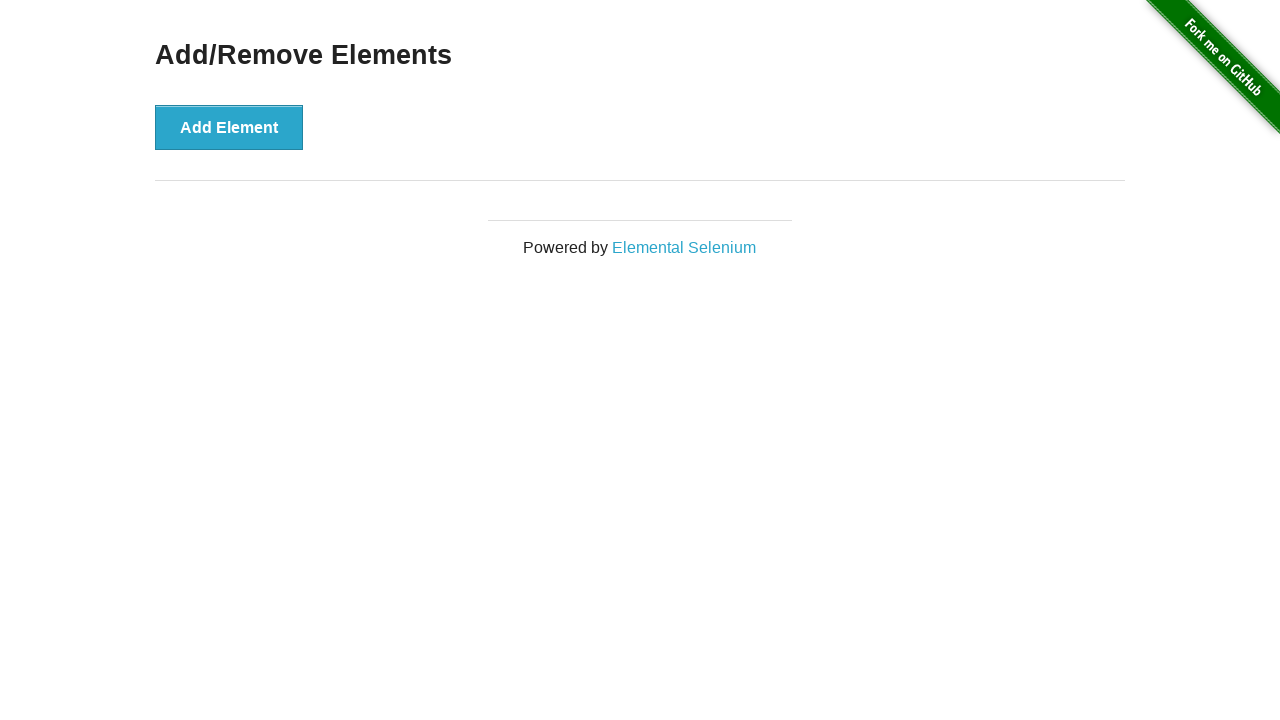

Navigated to Add/Remove Elements page
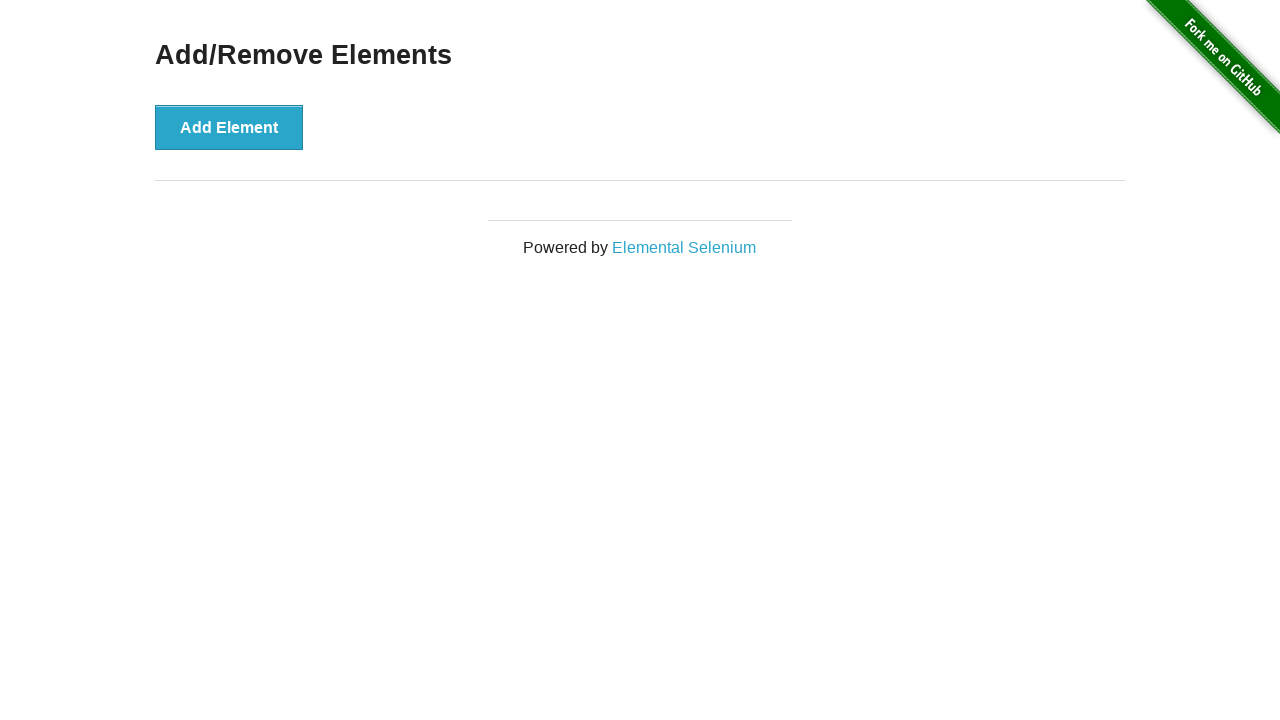

Clicked 'Add Element' button (iteration 1) at (229, 127) on xpath=//button[@onclick='addElement()']
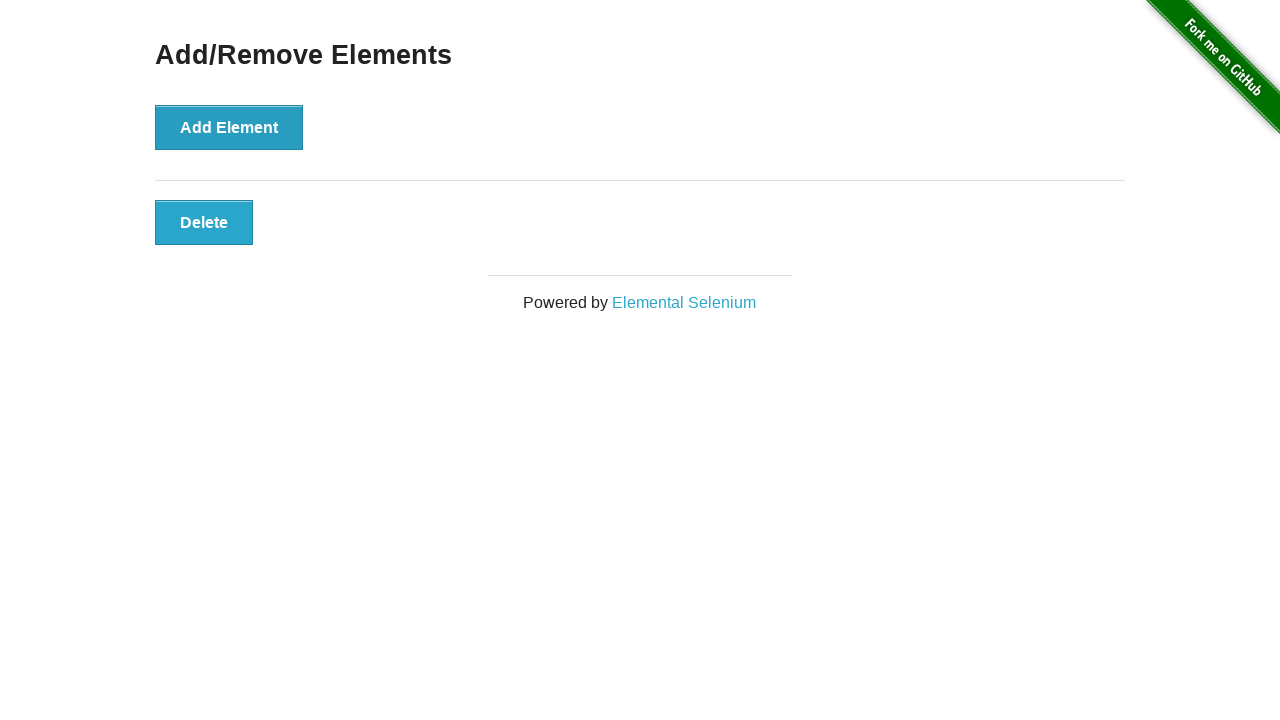

Verified Delete button #1 appeared on the page
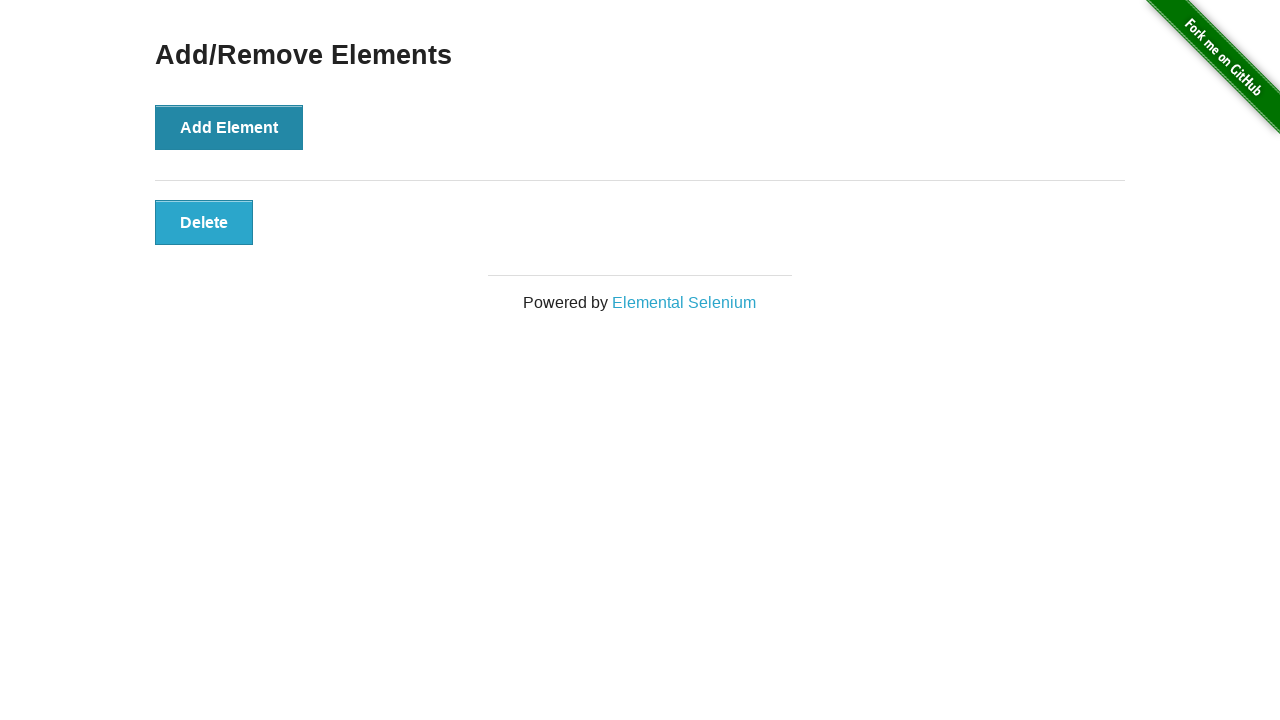

Clicked 'Add Element' button (iteration 2) at (229, 127) on xpath=//button[@onclick='addElement()']
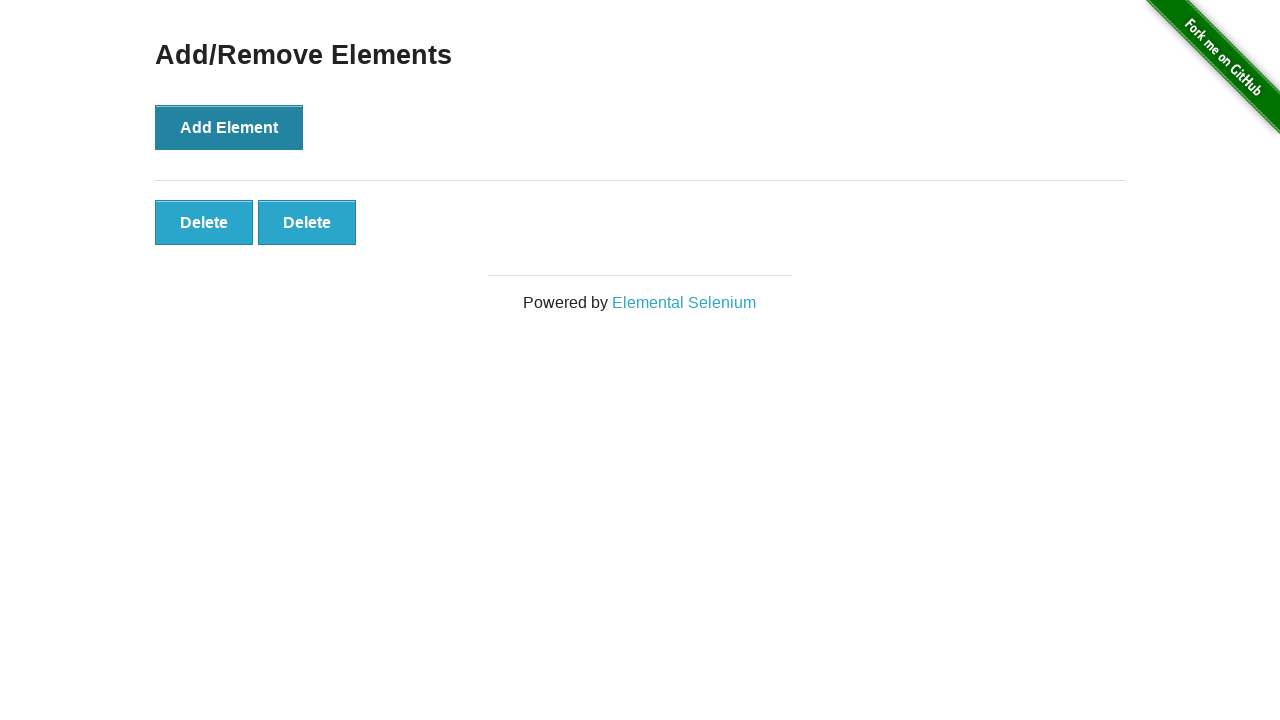

Verified Delete button #2 appeared on the page
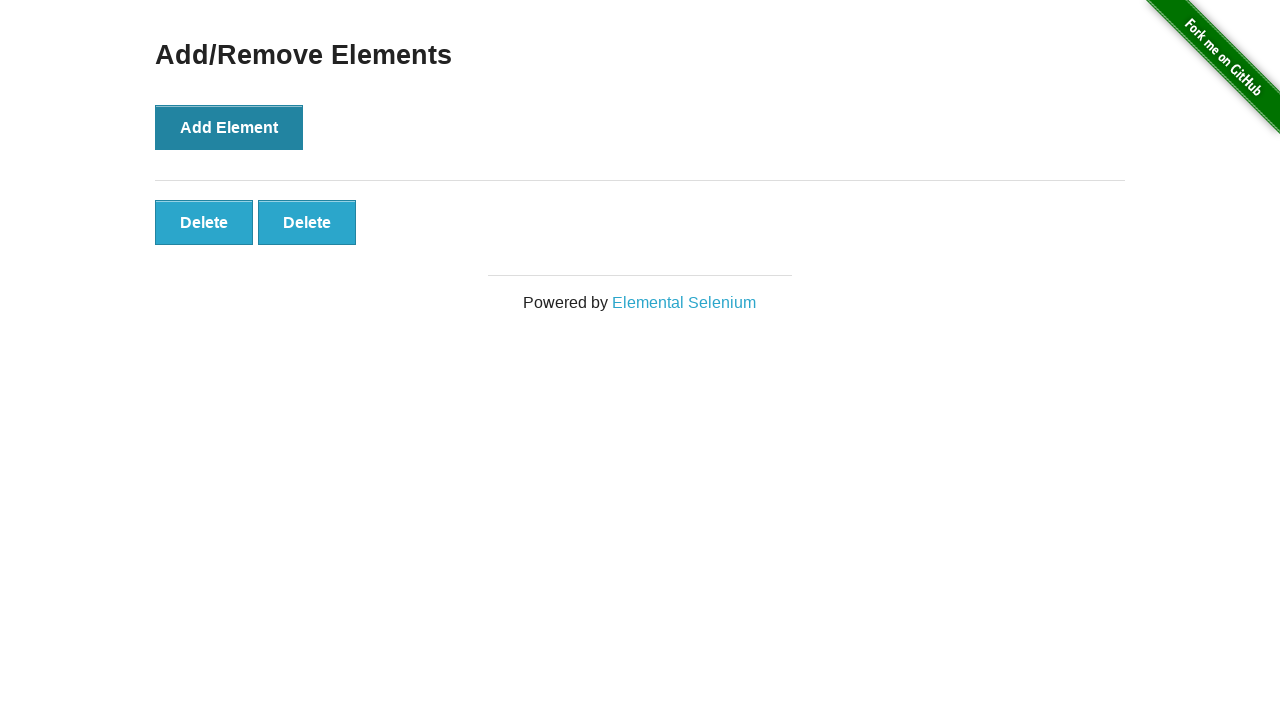

Clicked 'Add Element' button (iteration 3) at (229, 127) on xpath=//button[@onclick='addElement()']
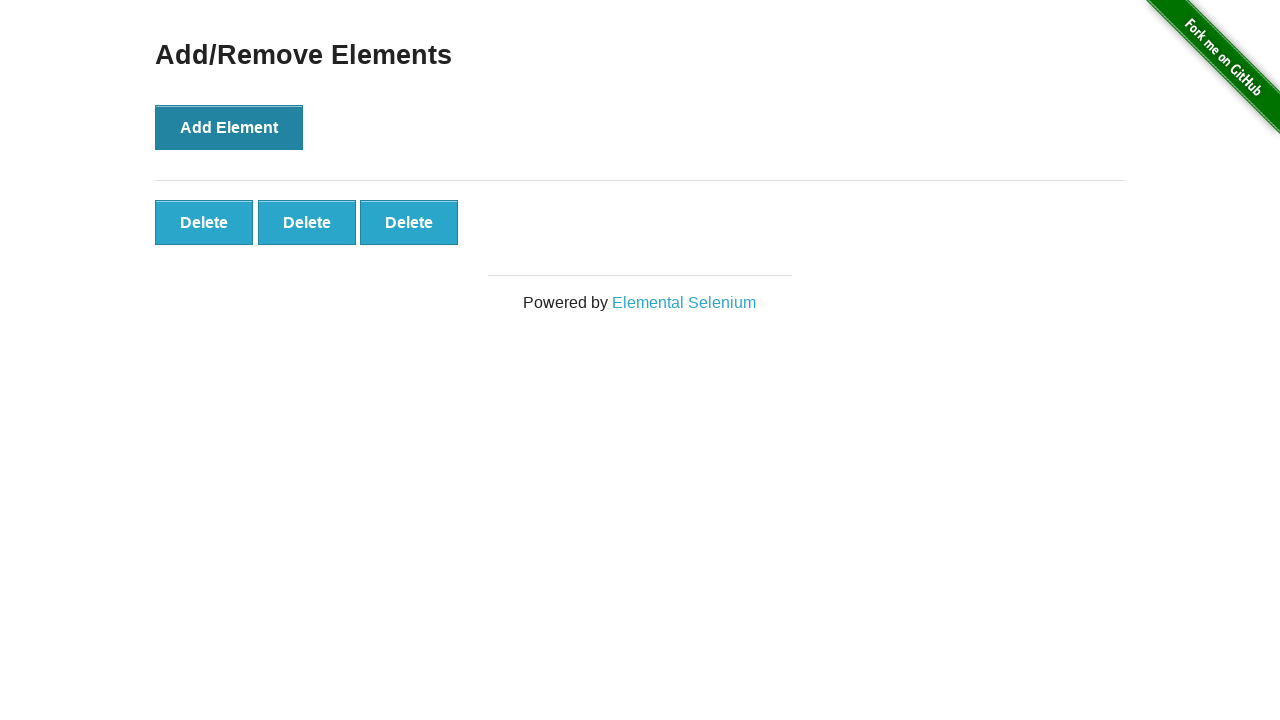

Verified Delete button #3 appeared on the page
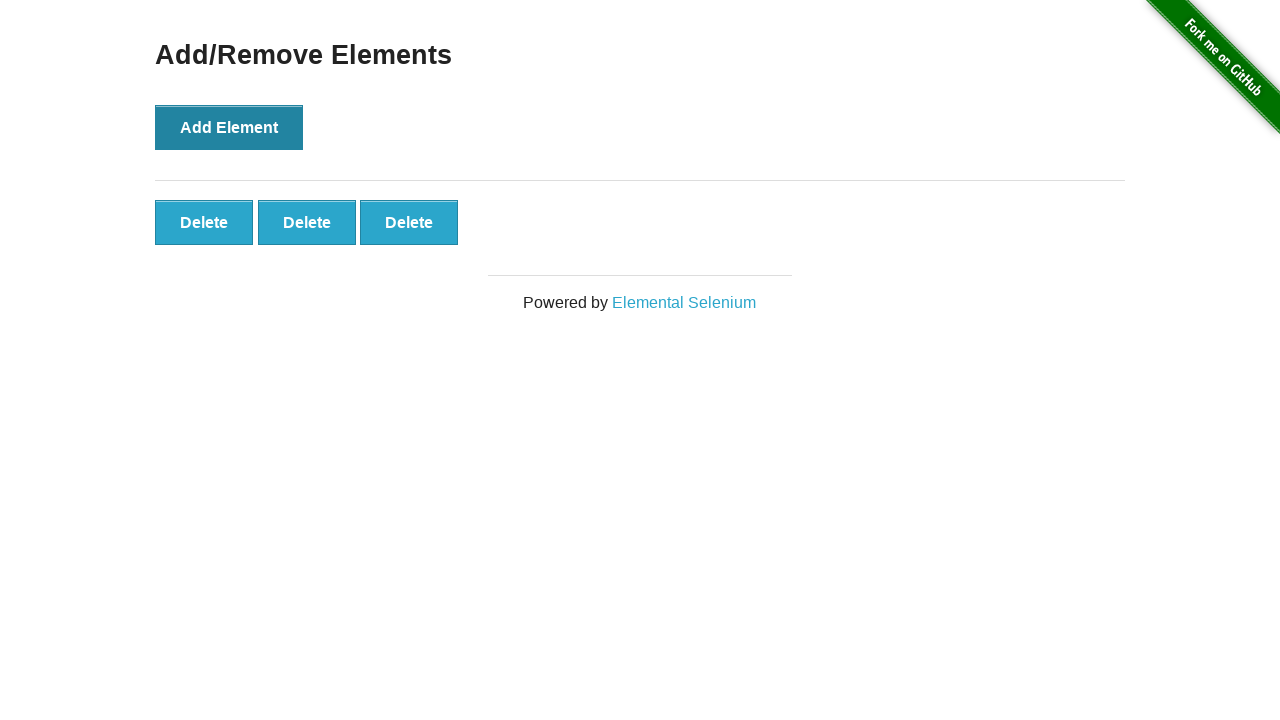

Clicked 'Add Element' button (iteration 4) at (229, 127) on xpath=//button[@onclick='addElement()']
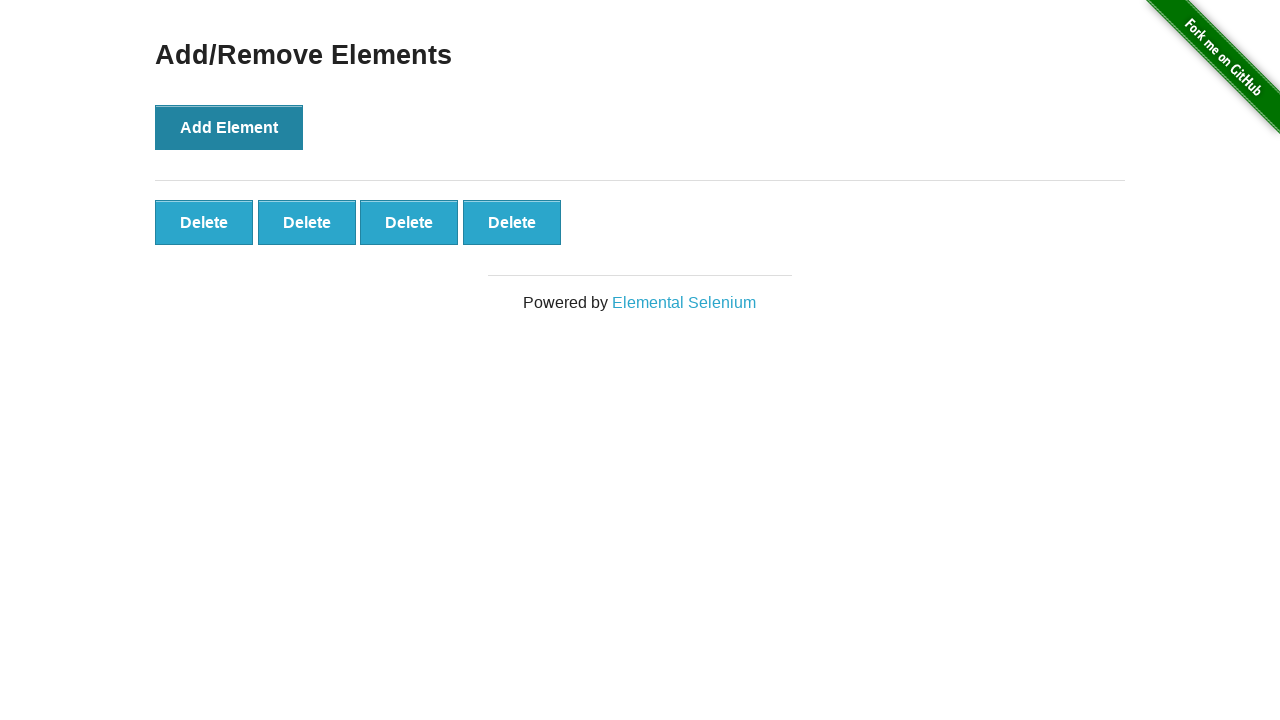

Verified Delete button #4 appeared on the page
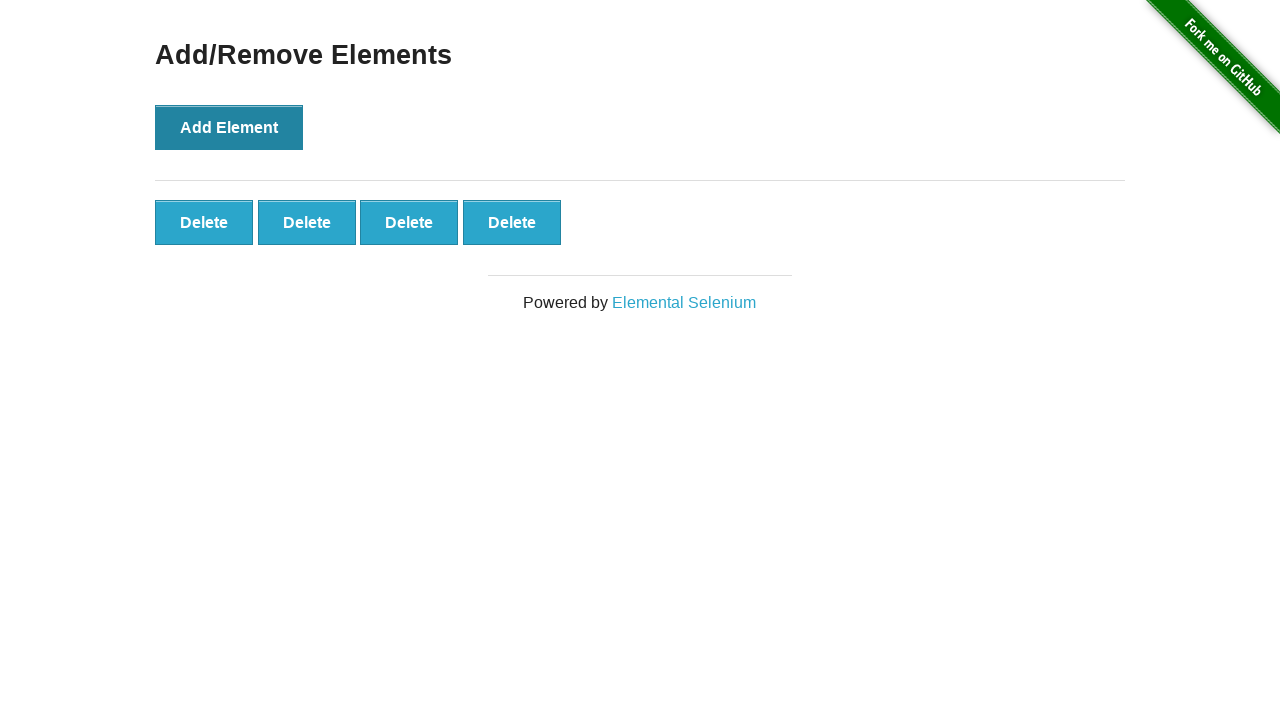

Clicked 'Add Element' button (iteration 5) at (229, 127) on xpath=//button[@onclick='addElement()']
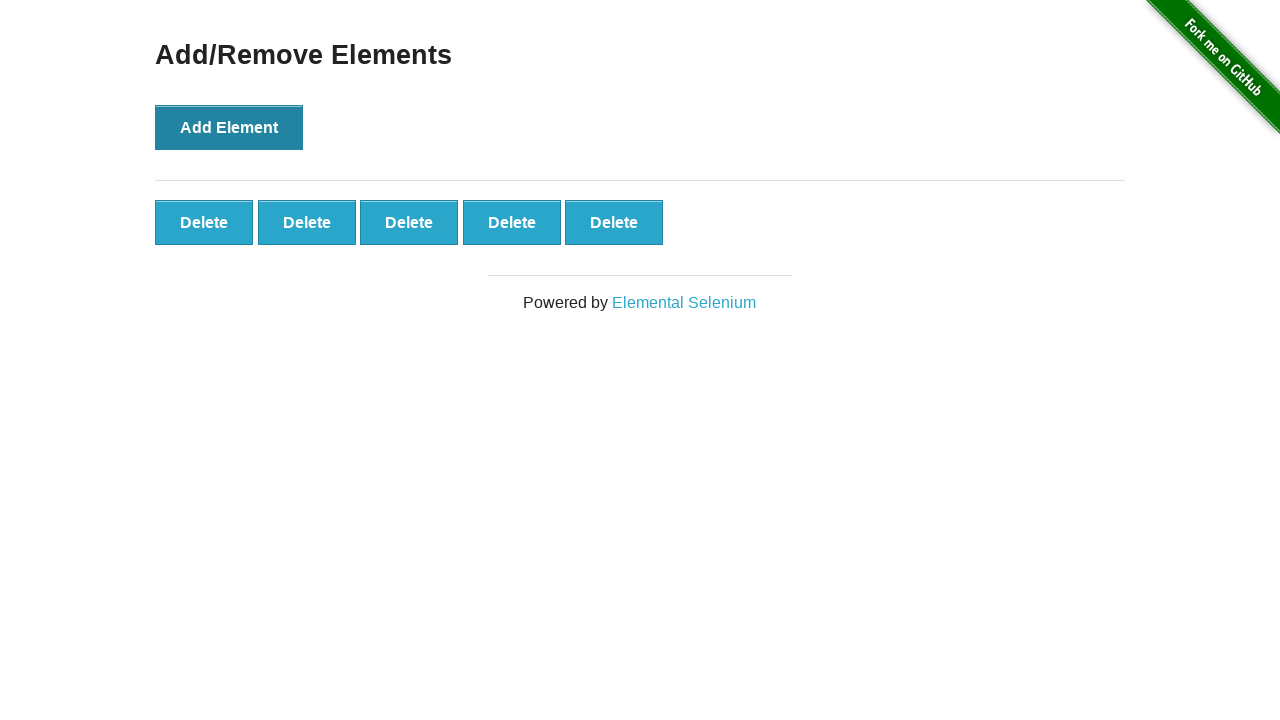

Verified Delete button #5 appeared on the page
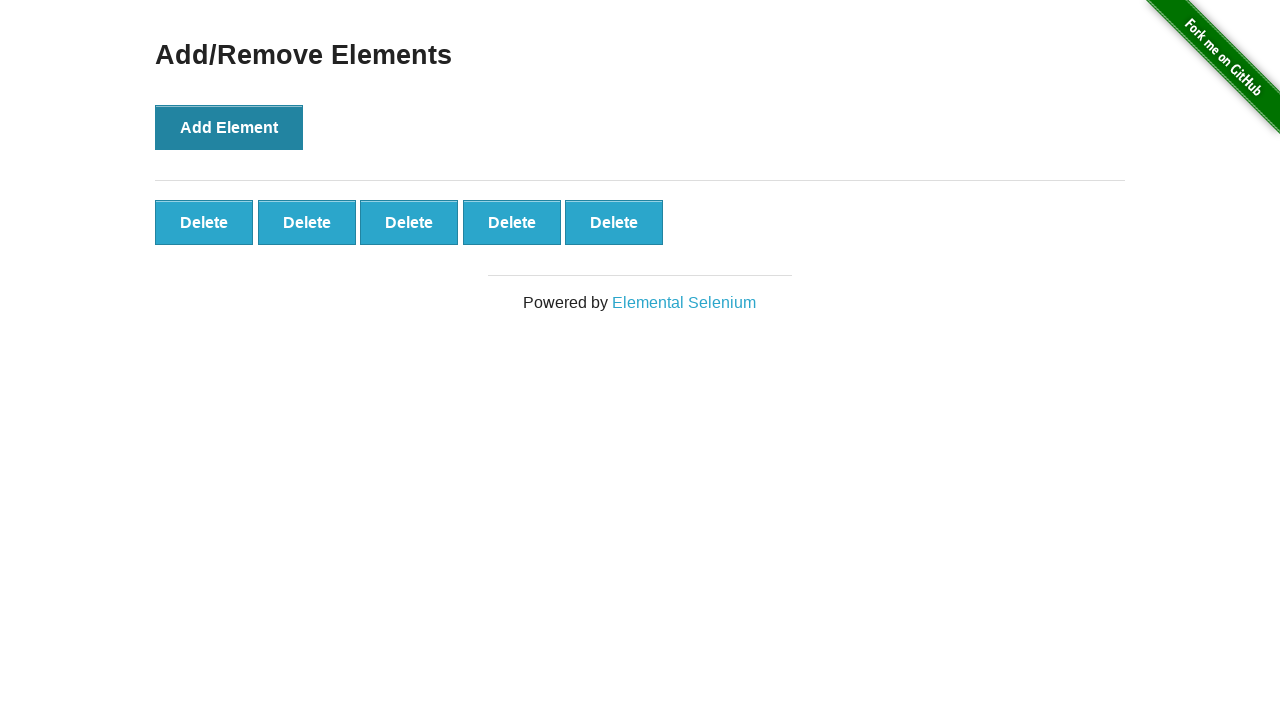

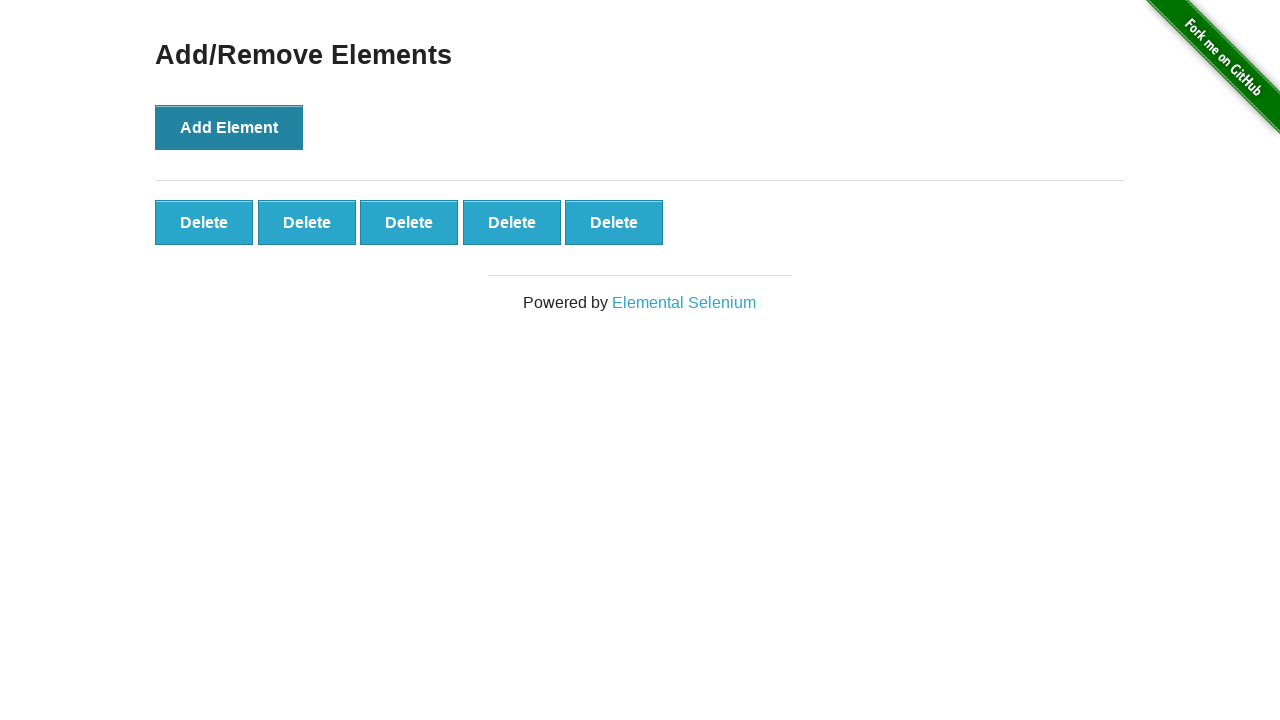